Tests language switching functionality by clicking on English and Russian language links and verifying the URL changes accordingly.

Starting URL: https://ormea.pl/

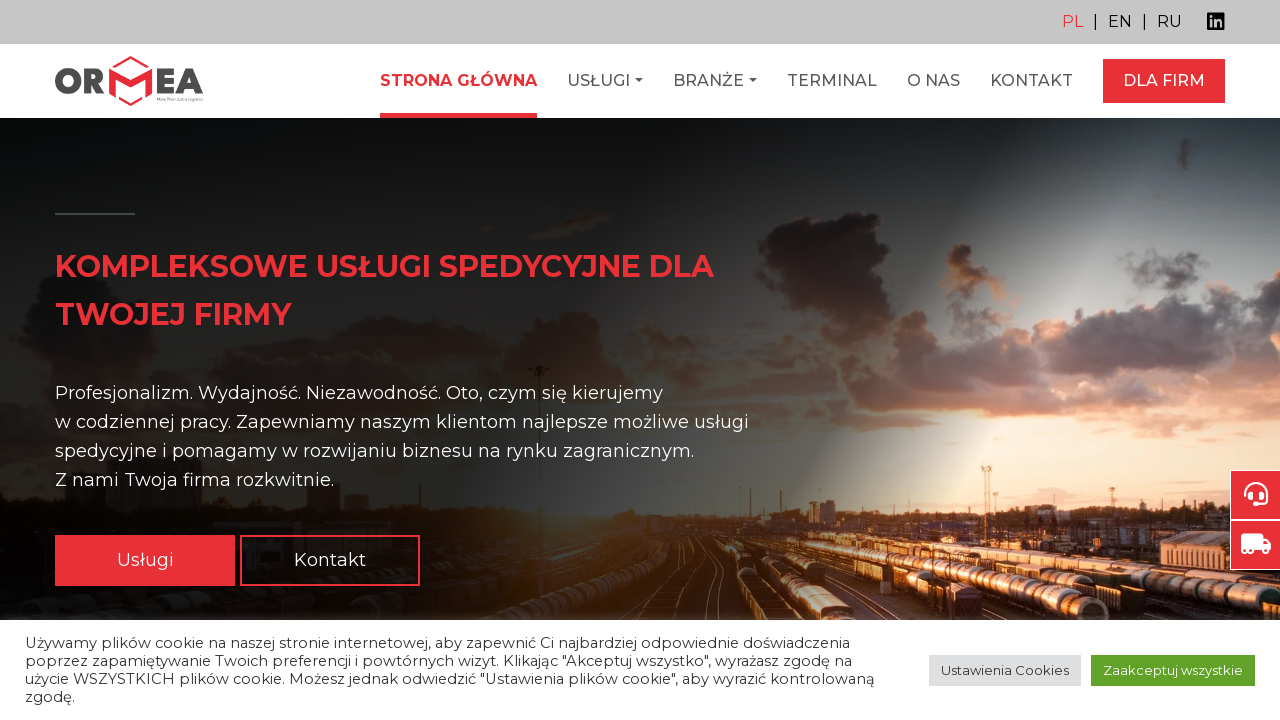

English language link selector found
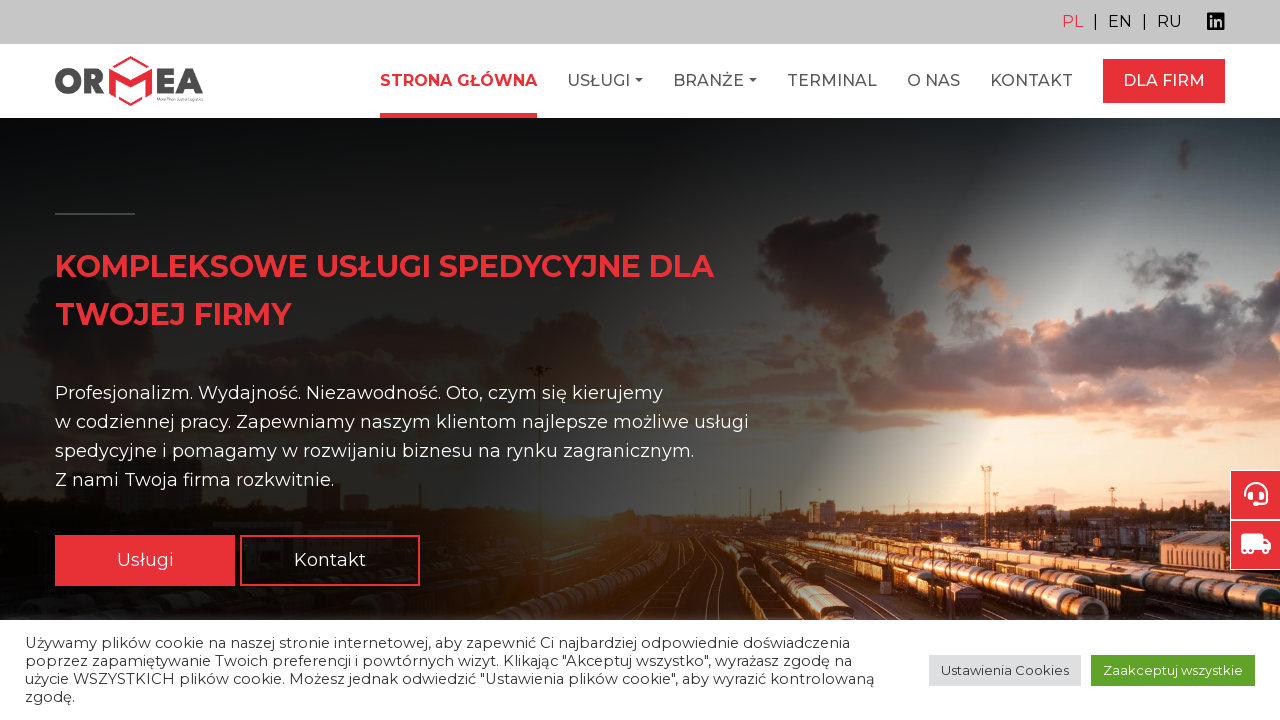

Clicked on English language link at (1108, 22) on a[href='https://ormea.pl/en/']
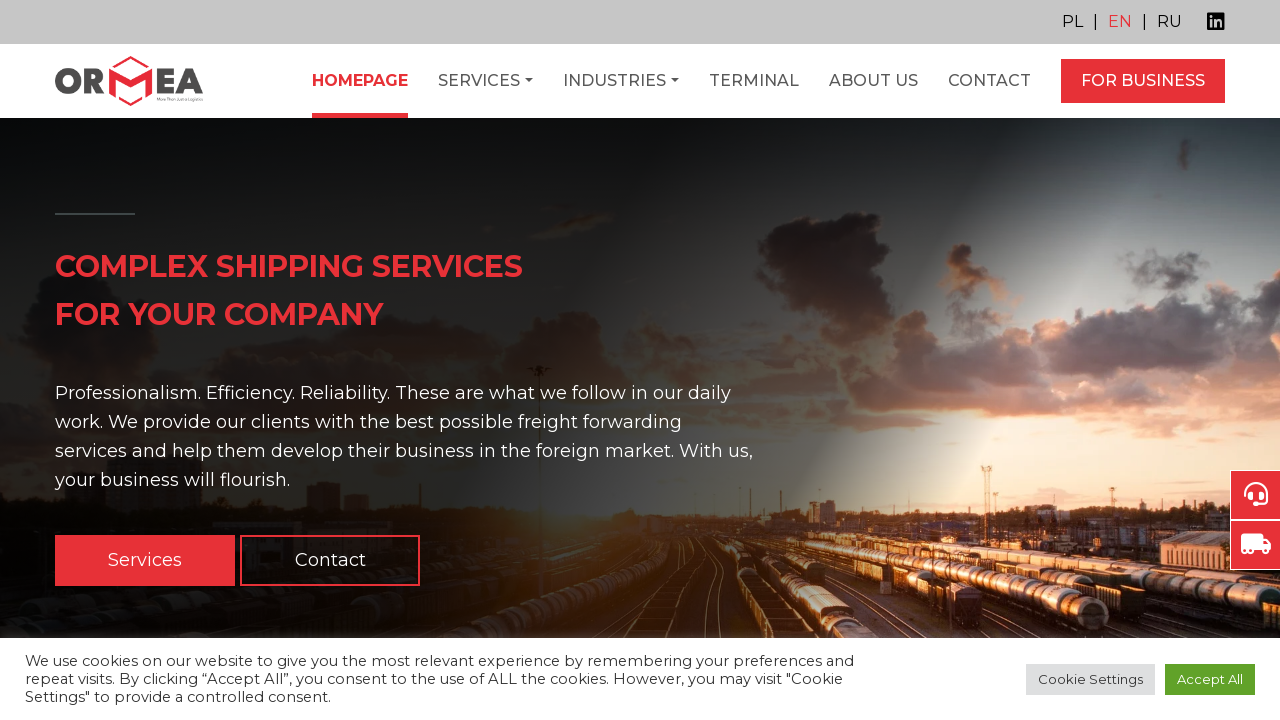

Navigated to English version of the page
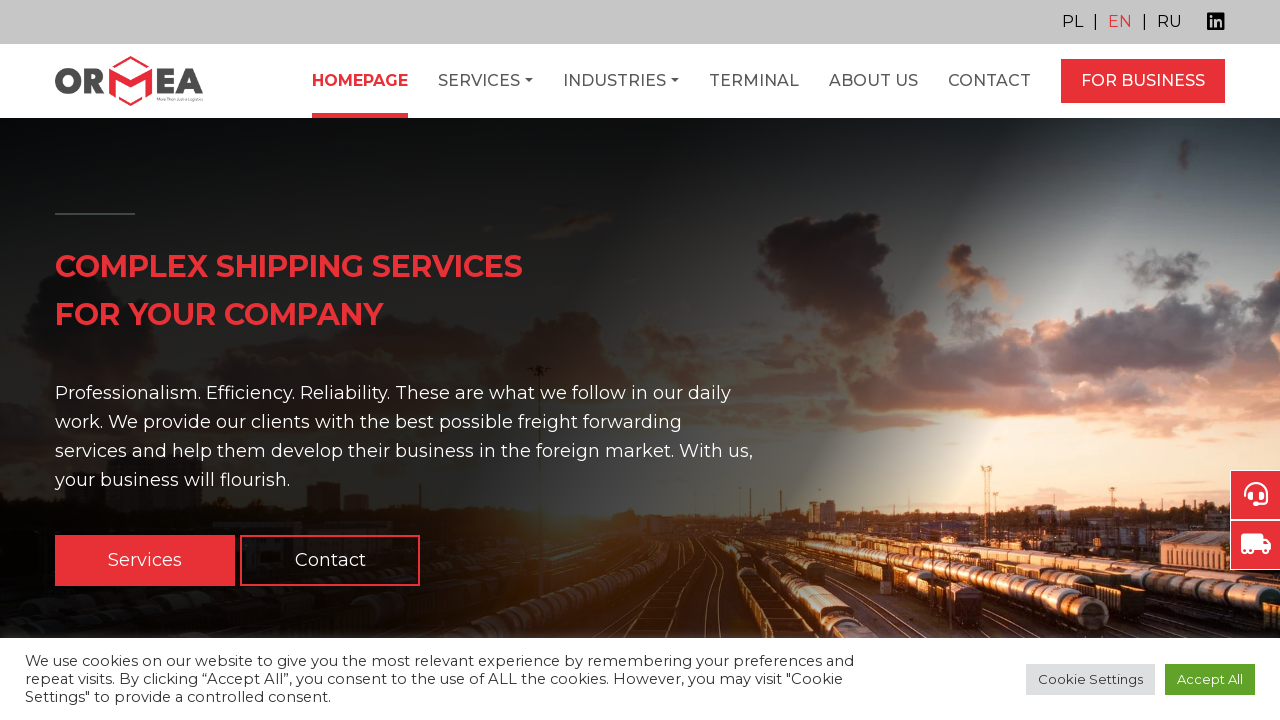

Navigated back to base URL
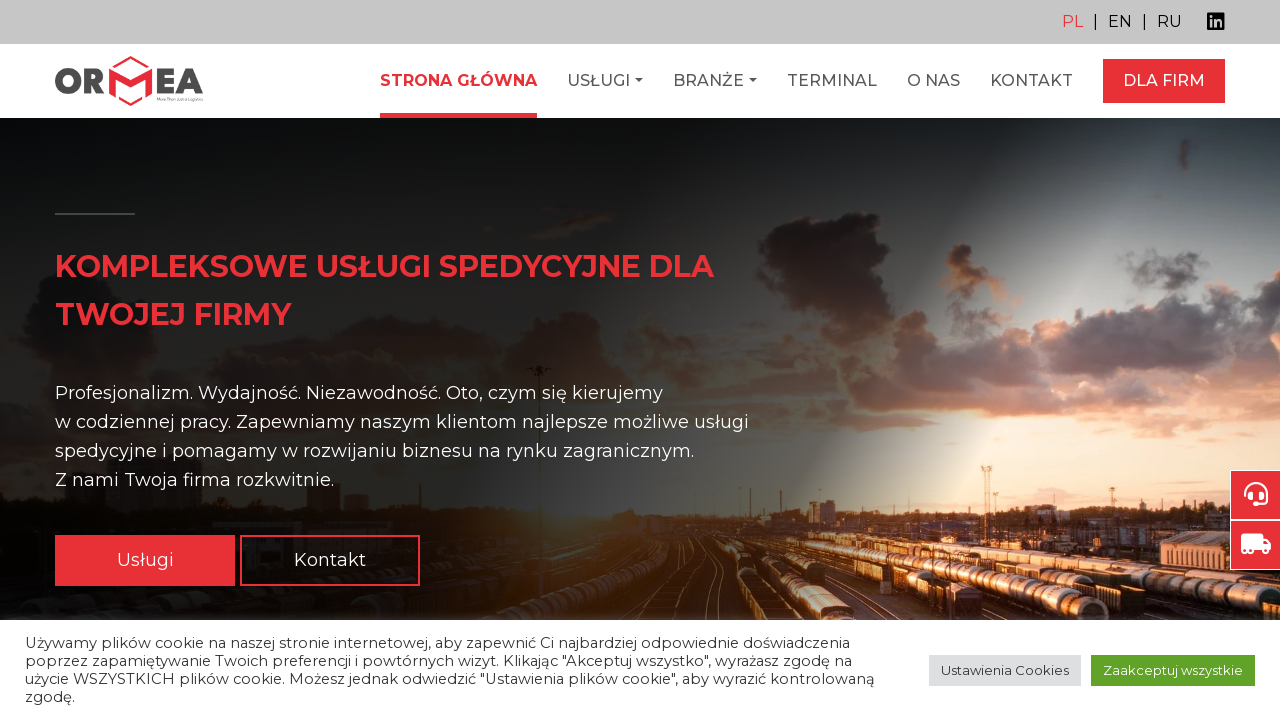

Russian language link selector found
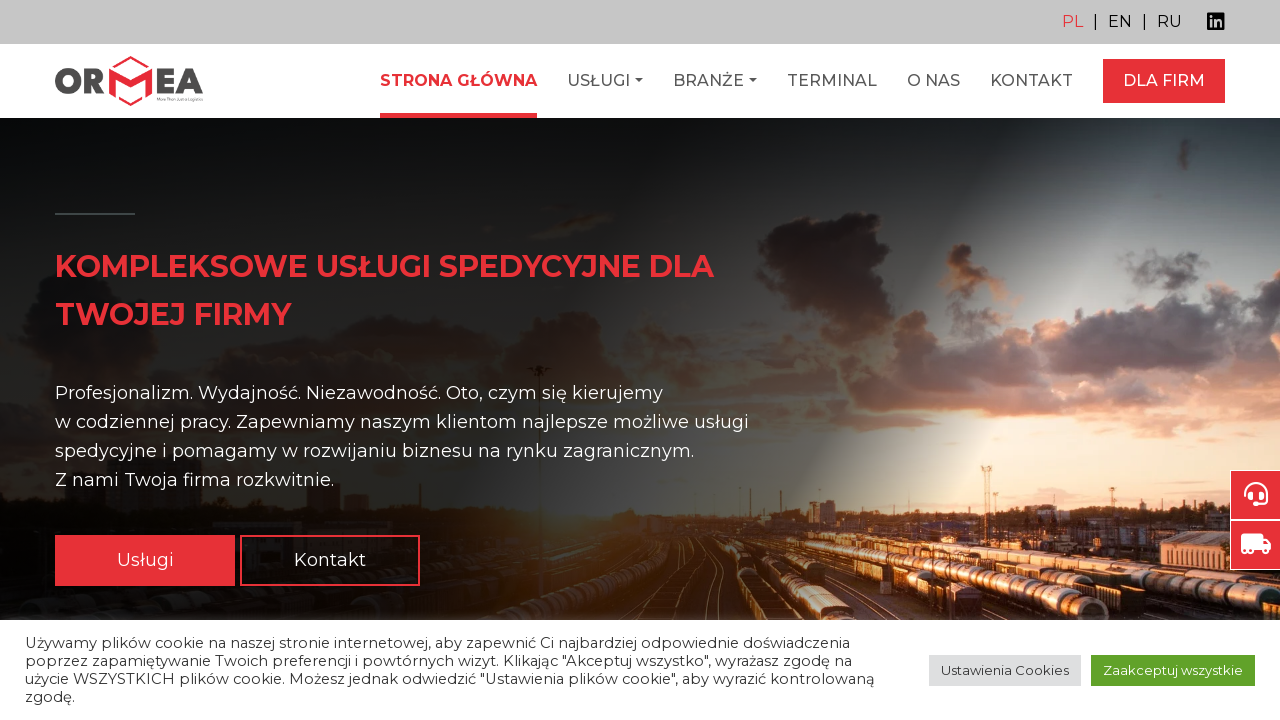

Clicked on Russian language link at (1157, 22) on a[href='https://ormea.pl/ru/']
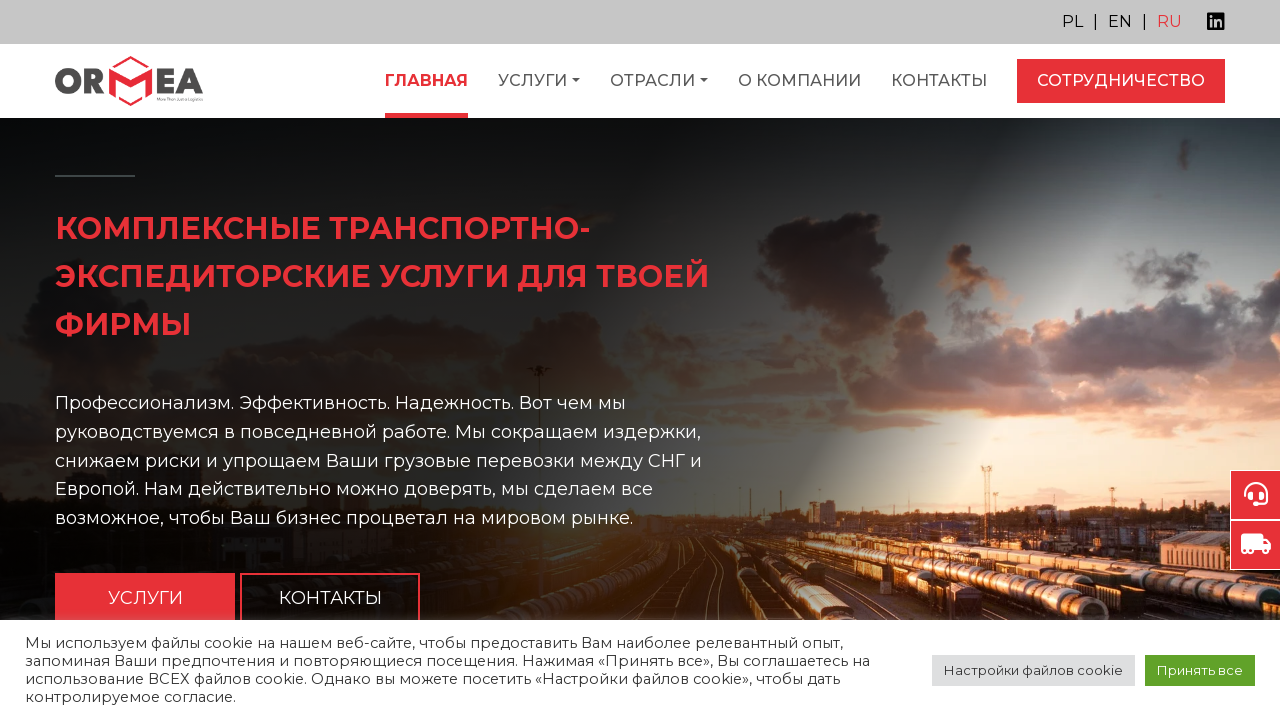

Navigated to Russian version of the page
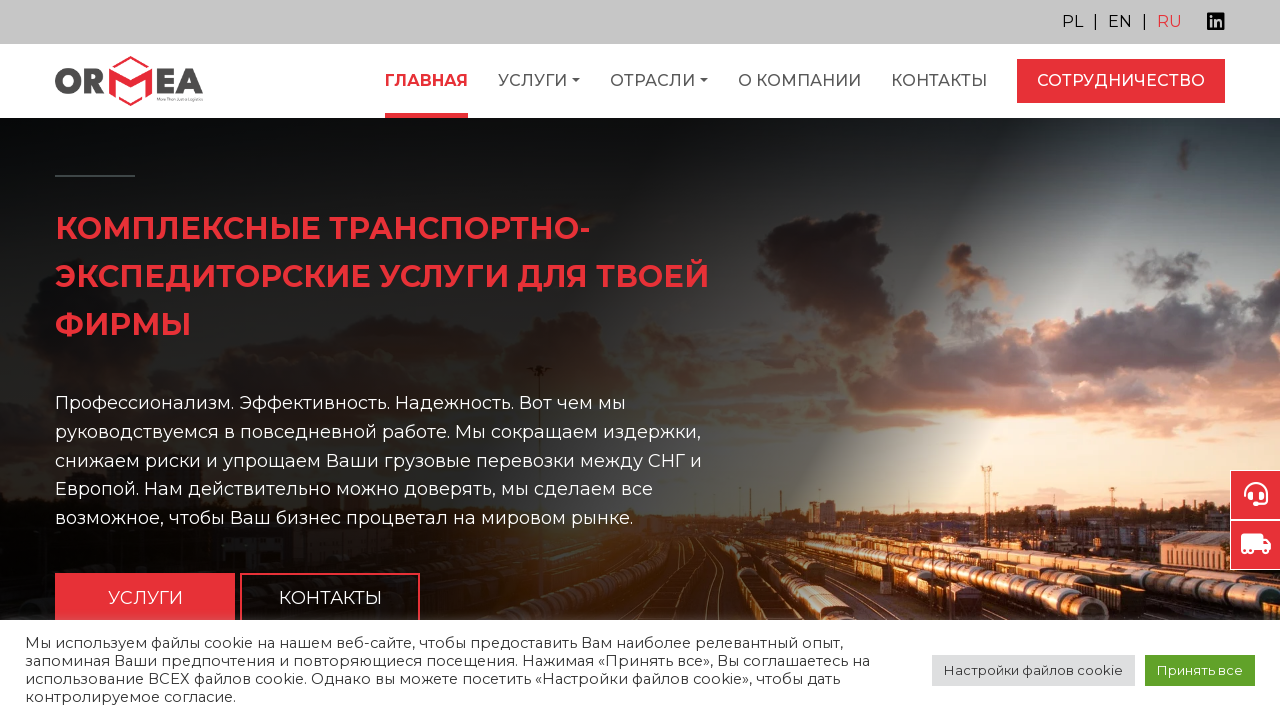

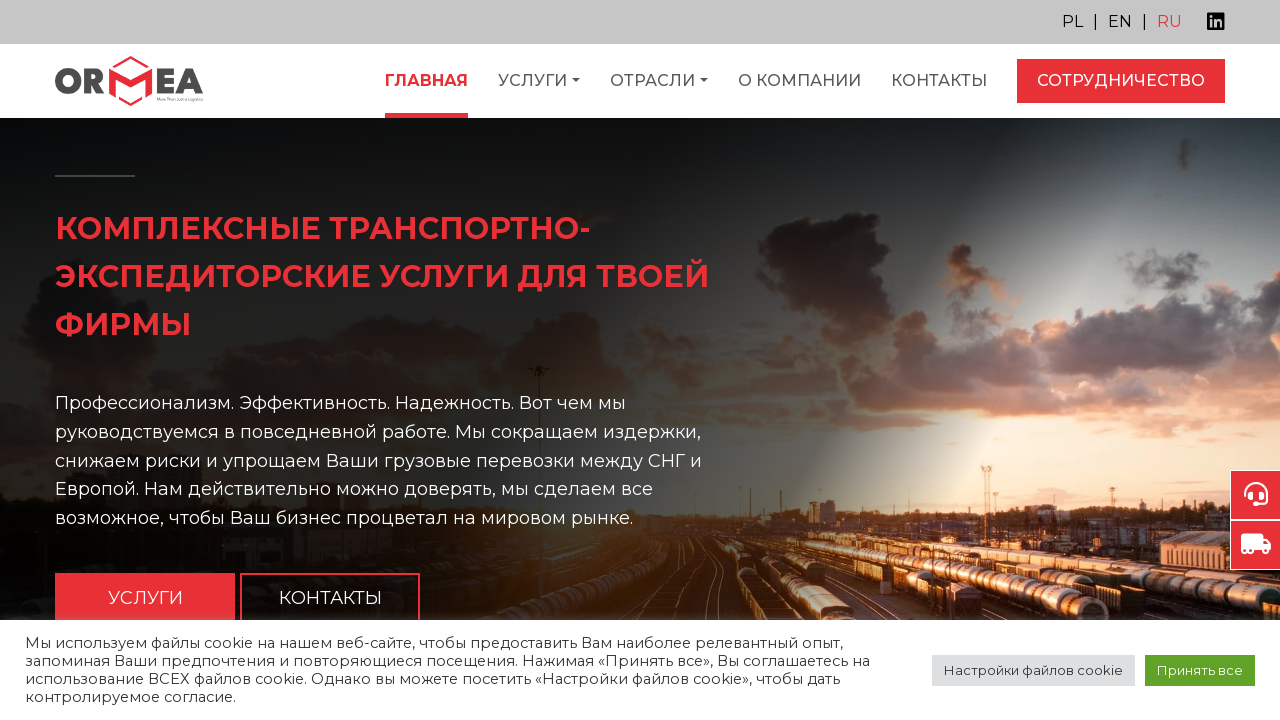